Tests editing a todo item by double-clicking, modifying the text, and pressing Enter

Starting URL: https://demo.playwright.dev/todomvc

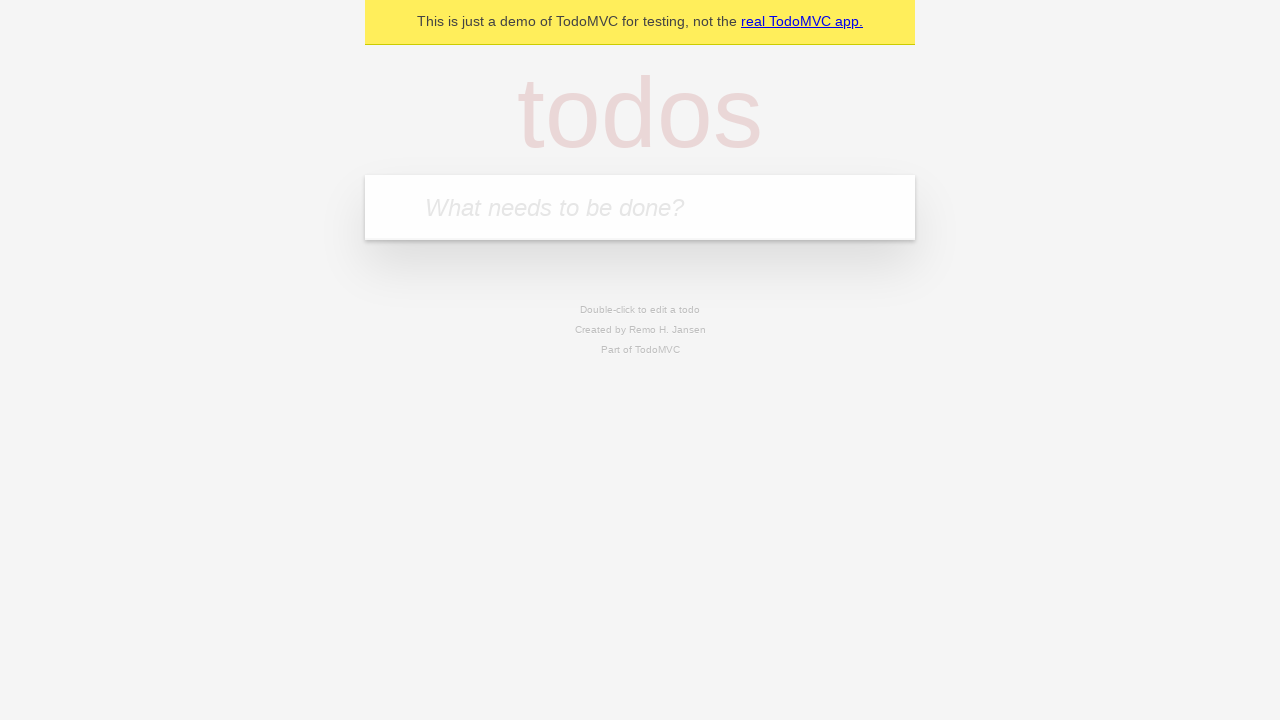

Filled todo input with 'buy some cheese' on internal:attr=[placeholder="What needs to be done?"i]
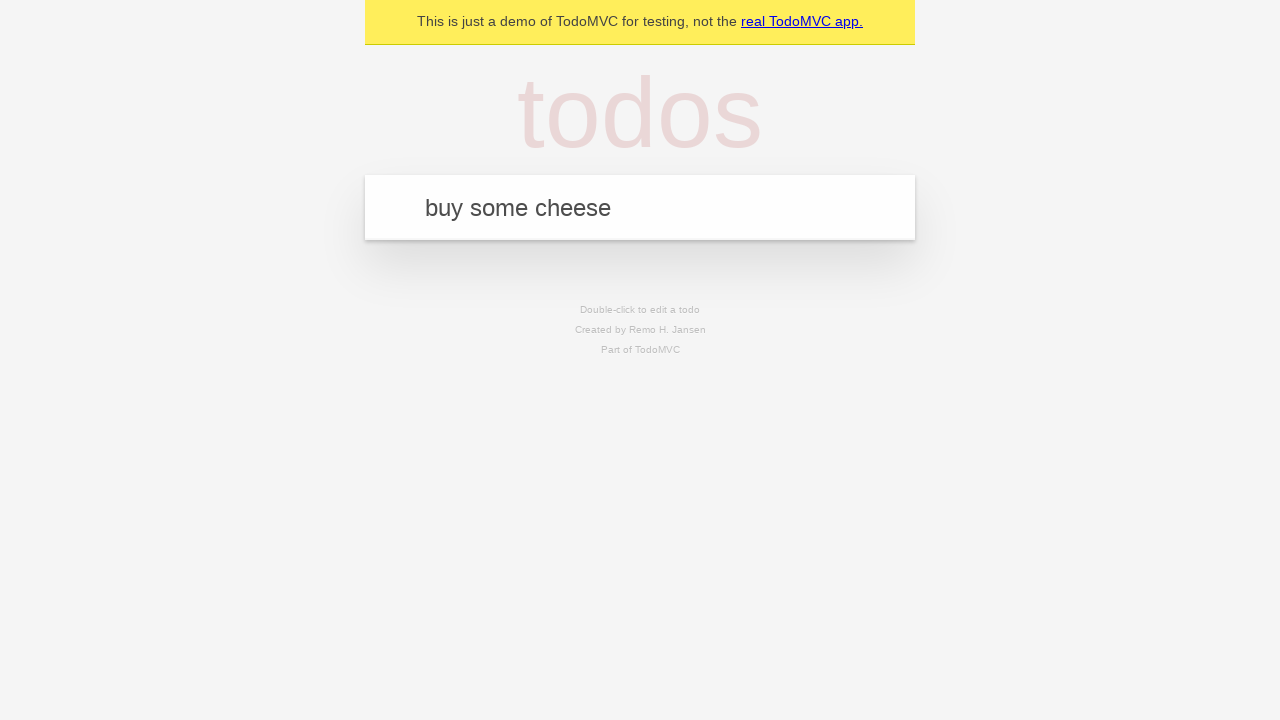

Pressed Enter to create first todo on internal:attr=[placeholder="What needs to be done?"i]
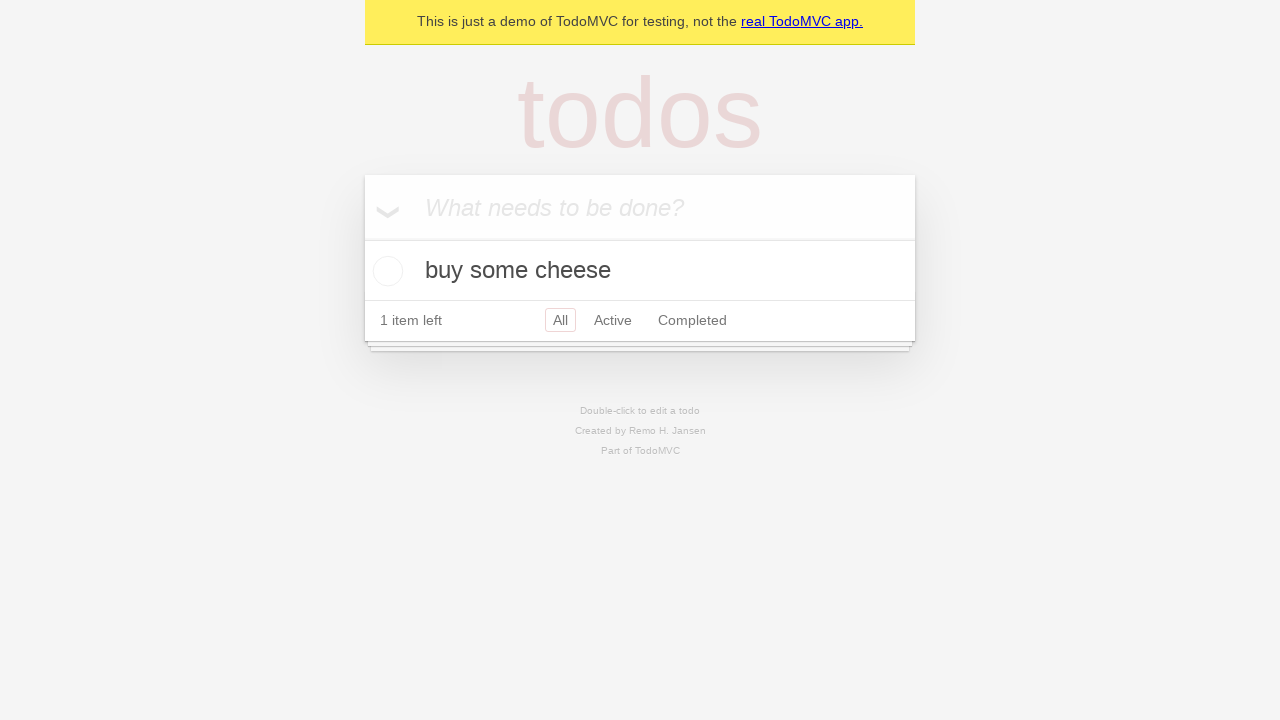

Filled todo input with 'feed the cat' on internal:attr=[placeholder="What needs to be done?"i]
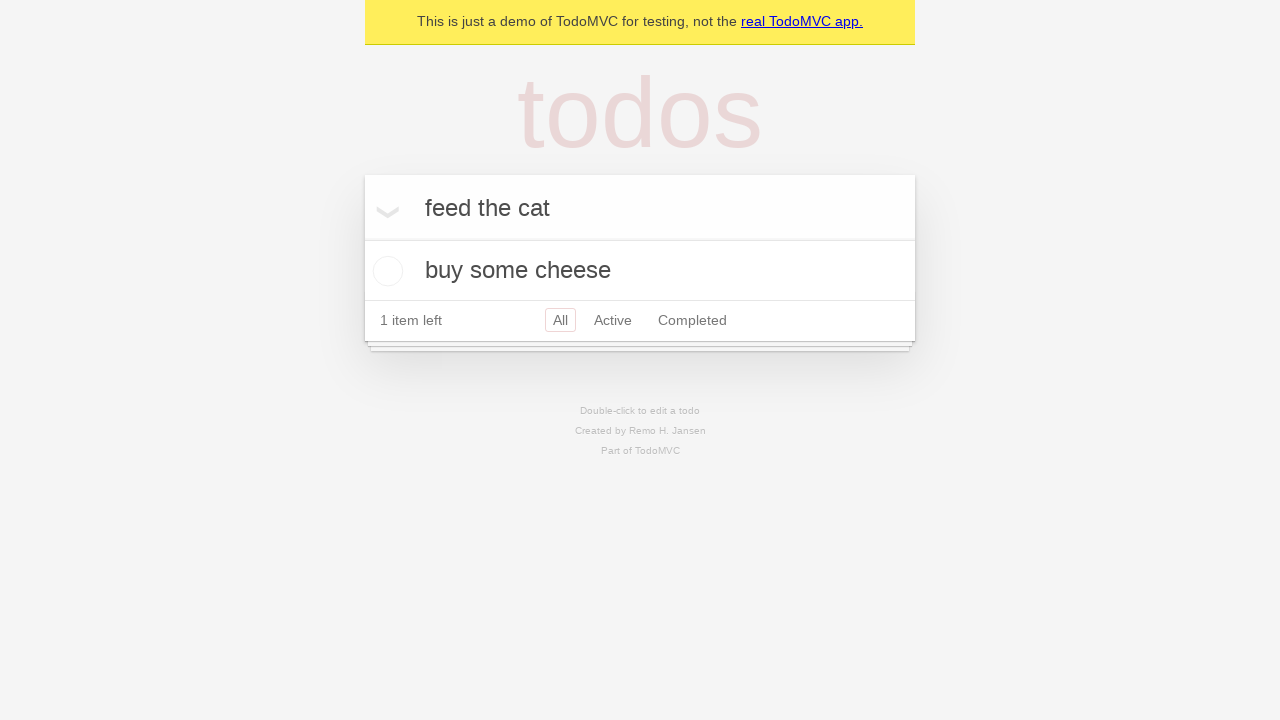

Pressed Enter to create second todo on internal:attr=[placeholder="What needs to be done?"i]
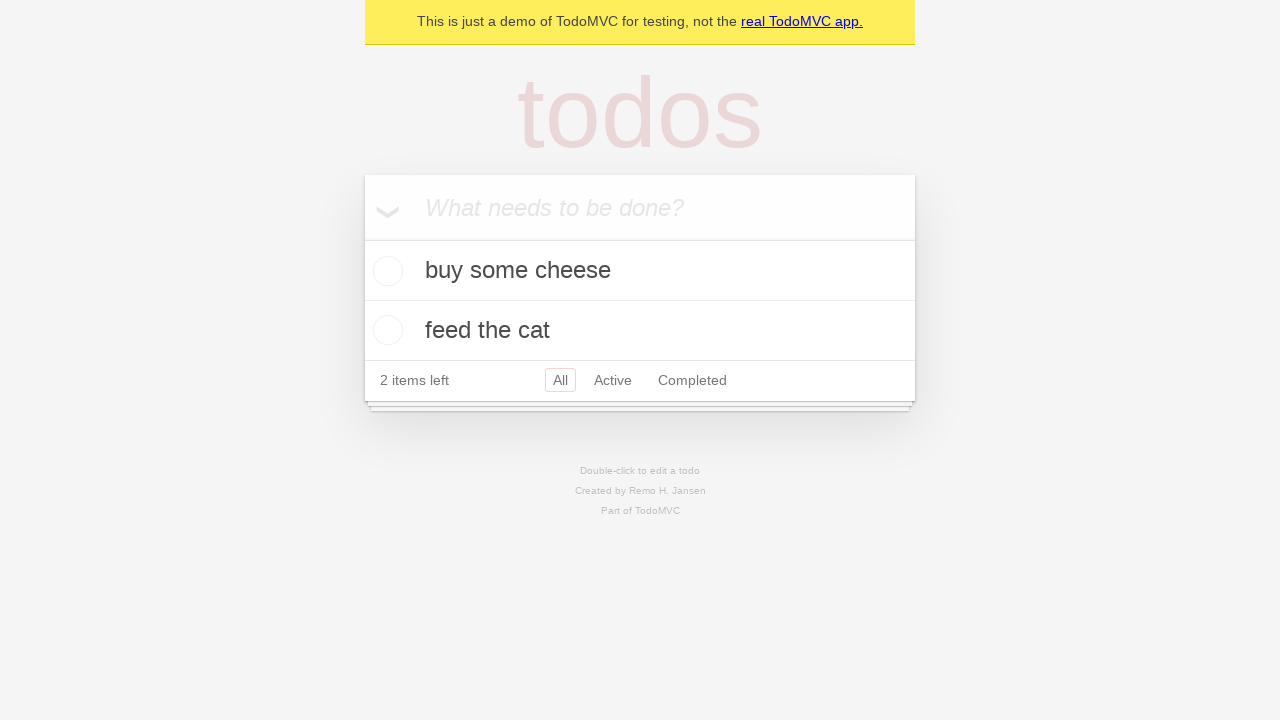

Filled todo input with 'book a doctors appointment' on internal:attr=[placeholder="What needs to be done?"i]
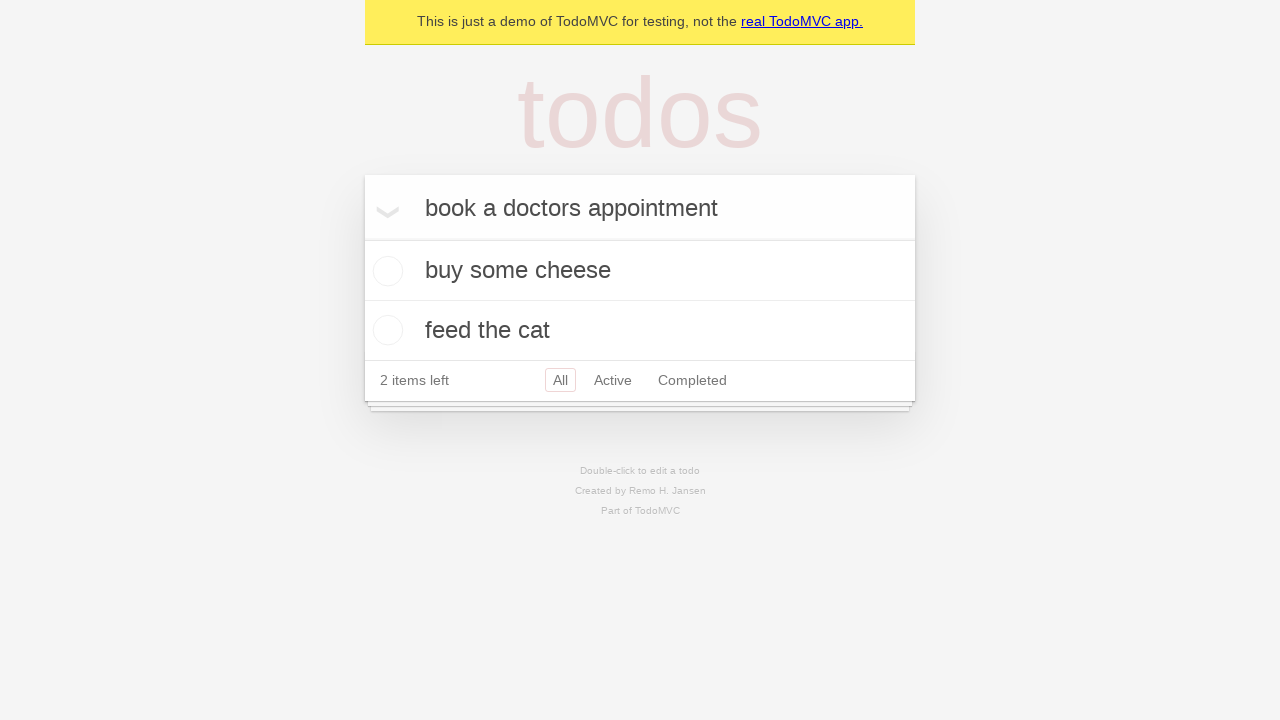

Pressed Enter to create third todo on internal:attr=[placeholder="What needs to be done?"i]
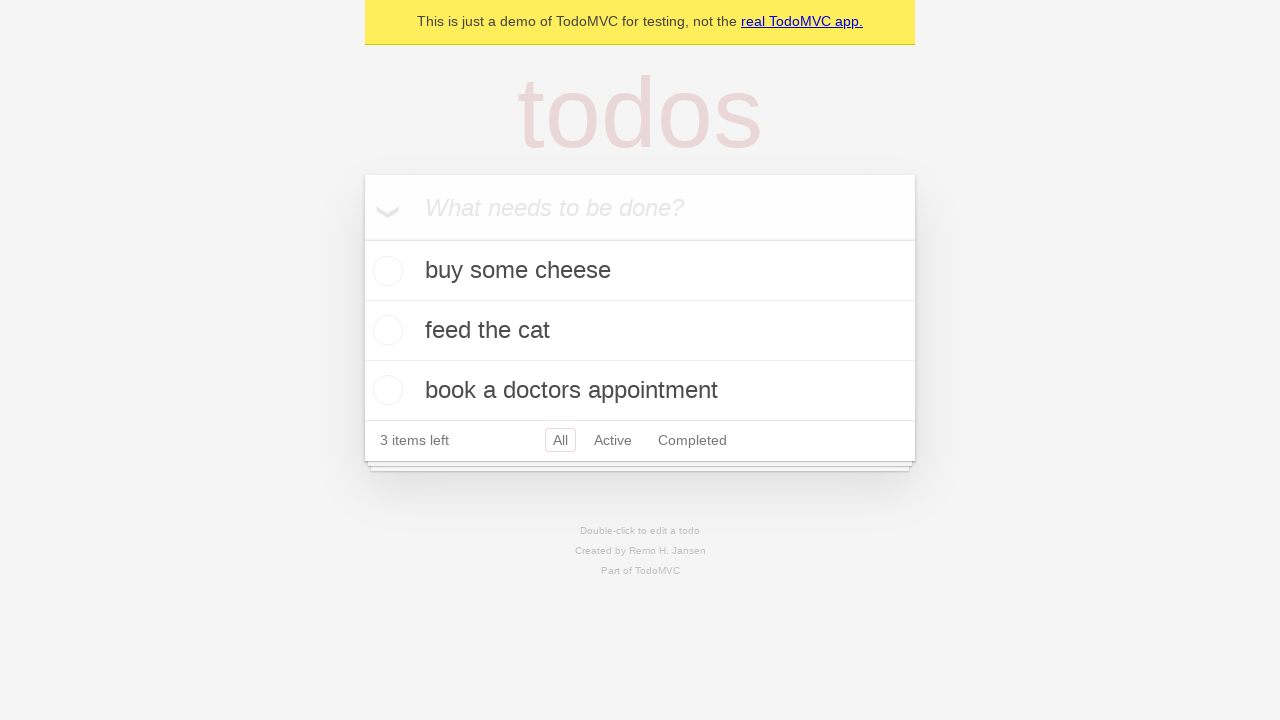

Double-clicked second todo item to enter edit mode at (640, 331) on internal:testid=[data-testid="todo-item"s] >> nth=1
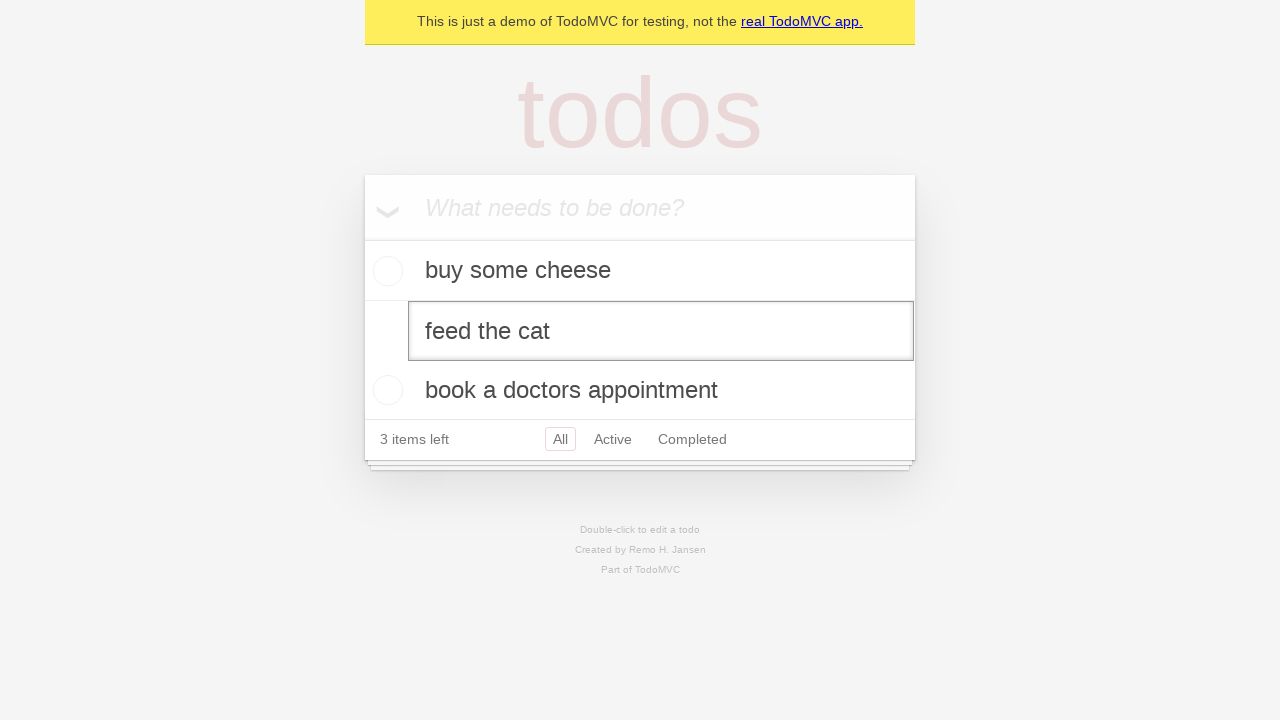

Filled edit textbox with 'buy some sausages' on internal:testid=[data-testid="todo-item"s] >> nth=1 >> internal:role=textbox[nam
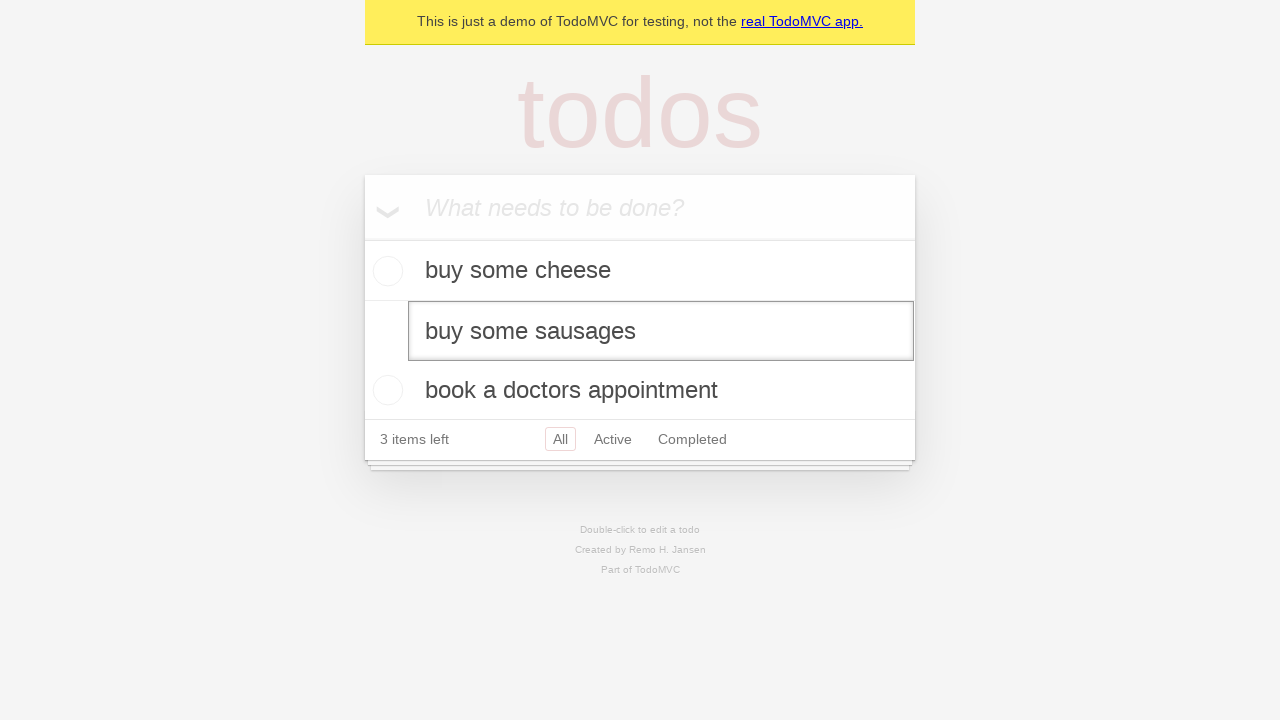

Pressed Enter to confirm the edited todo text on internal:testid=[data-testid="todo-item"s] >> nth=1 >> internal:role=textbox[nam
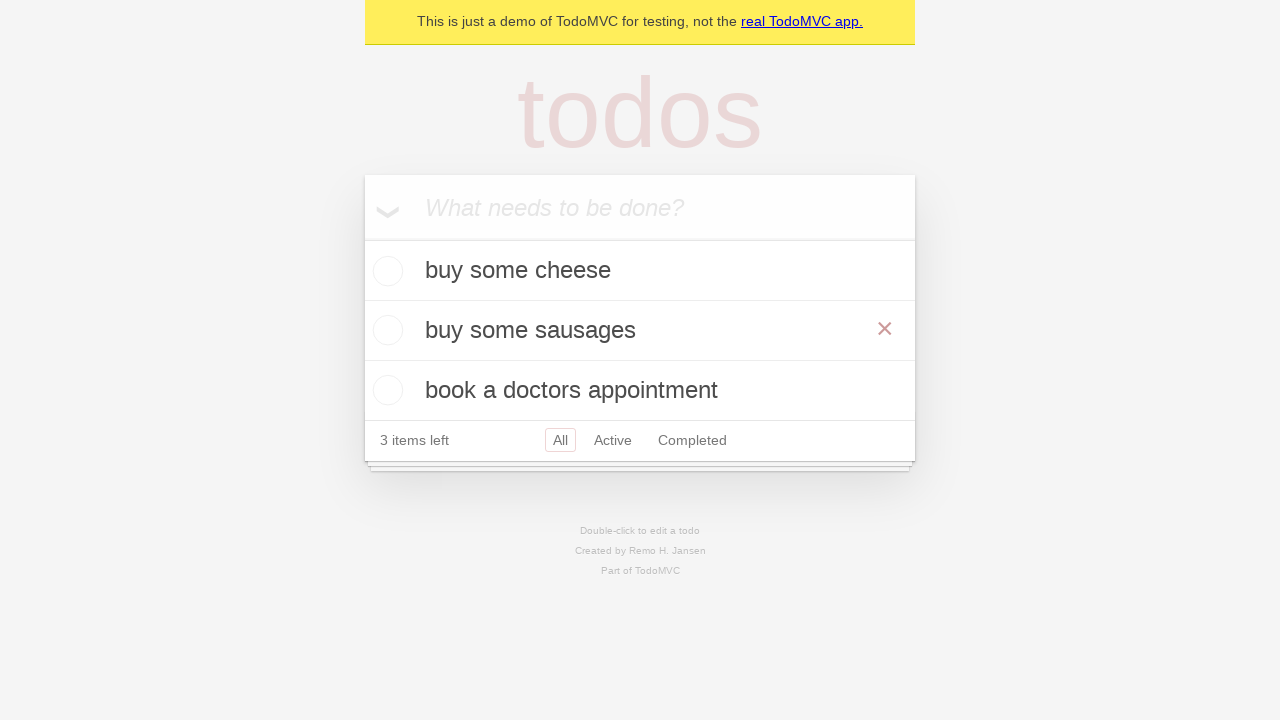

Waited for todo title to update
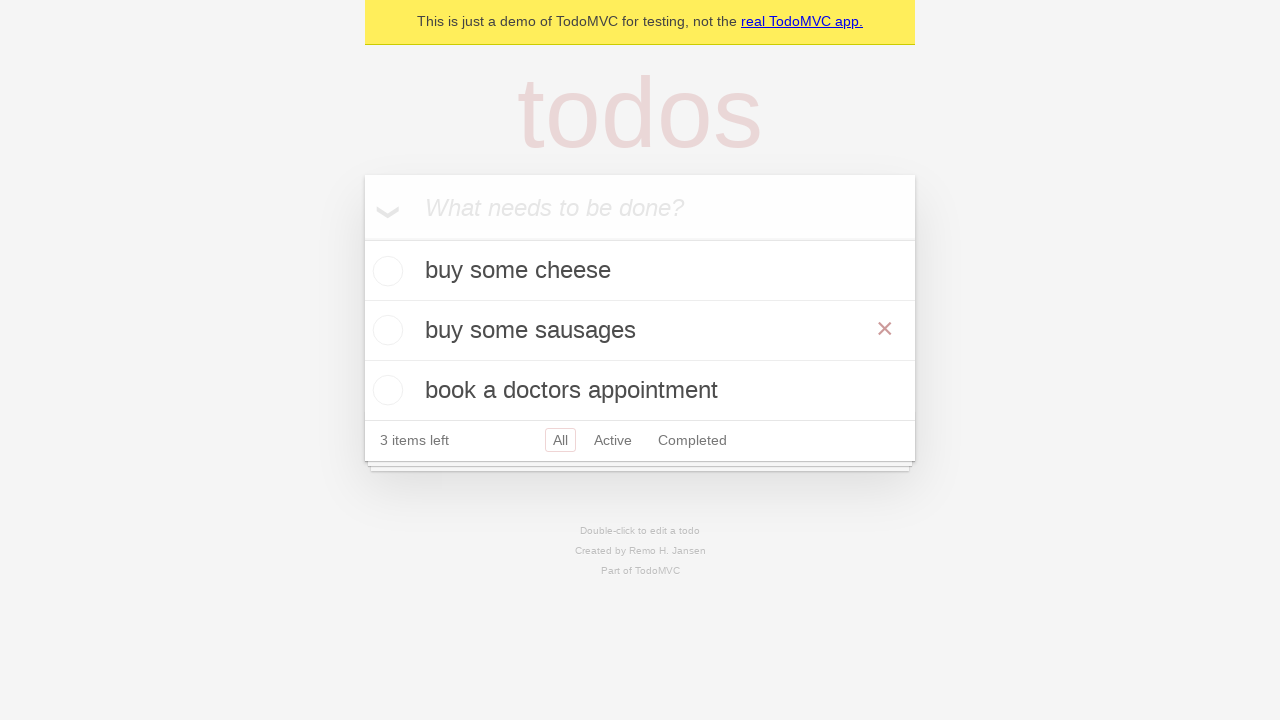

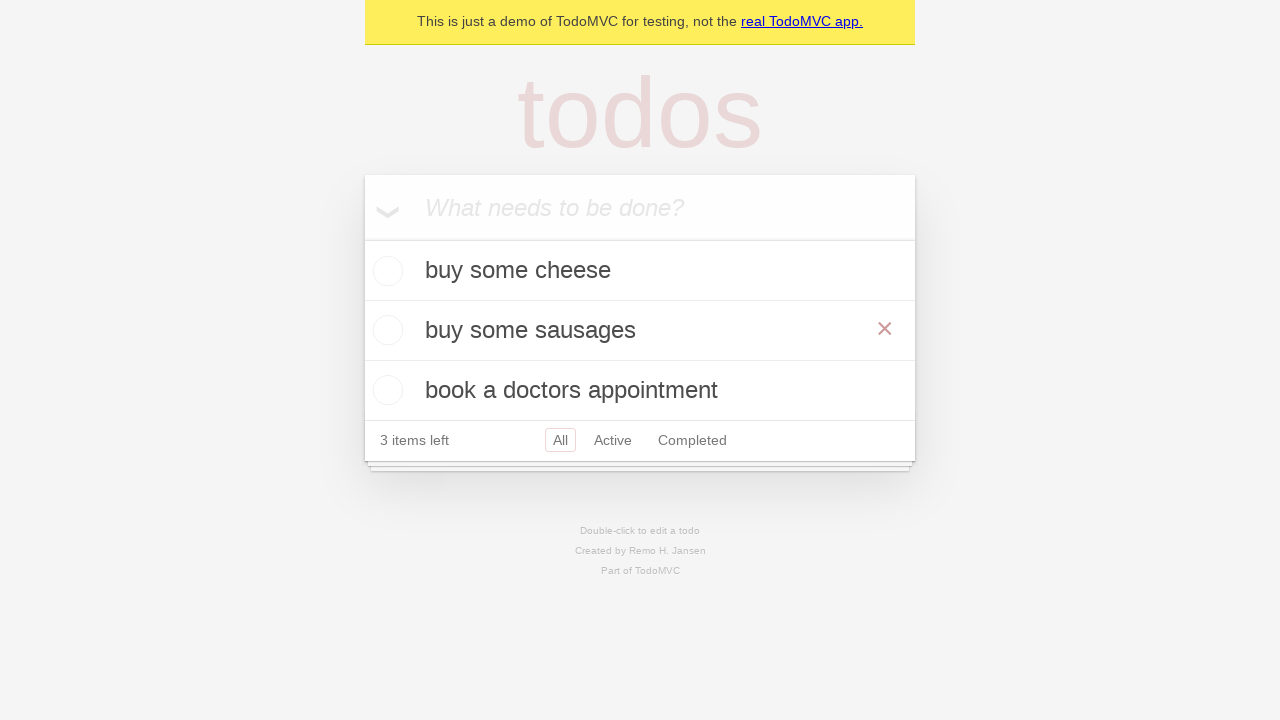